Tests form filling functionality by entering a first name value and then entering text into the first form control element on the page.

Starting URL: https://formy-project.herokuapp.com/form

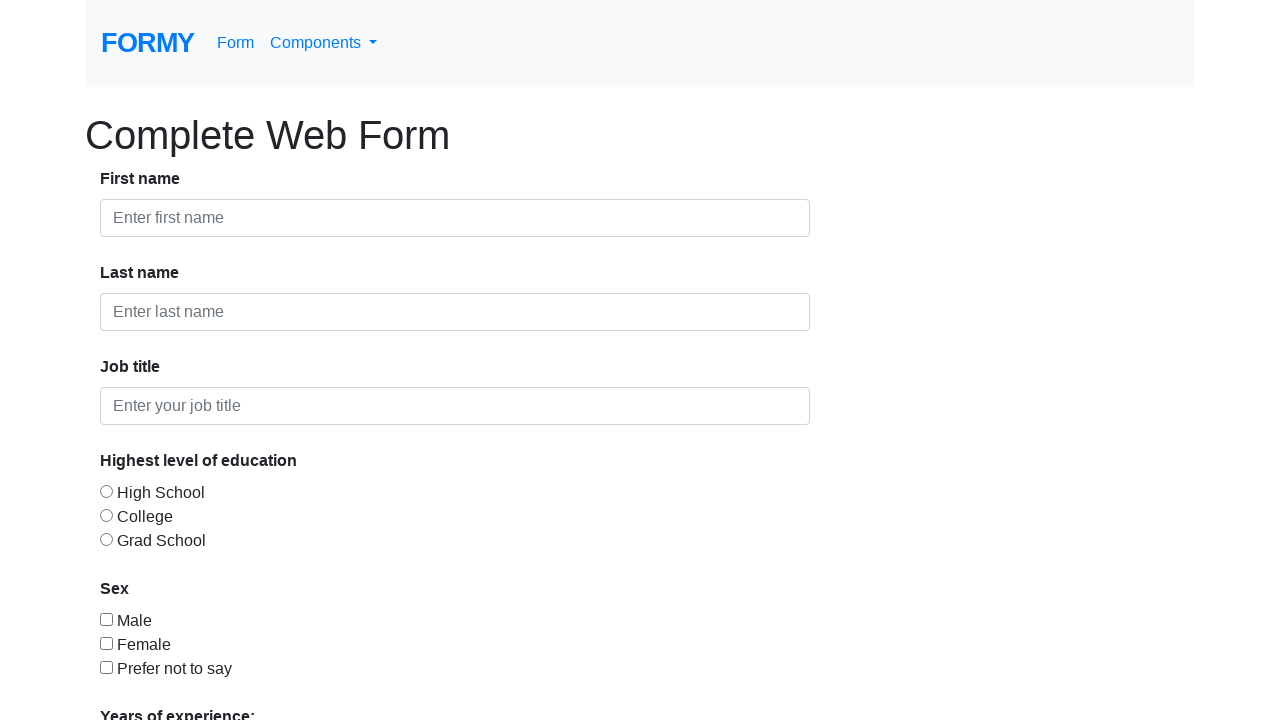

Filled first name field with 'Matei' on #first-name
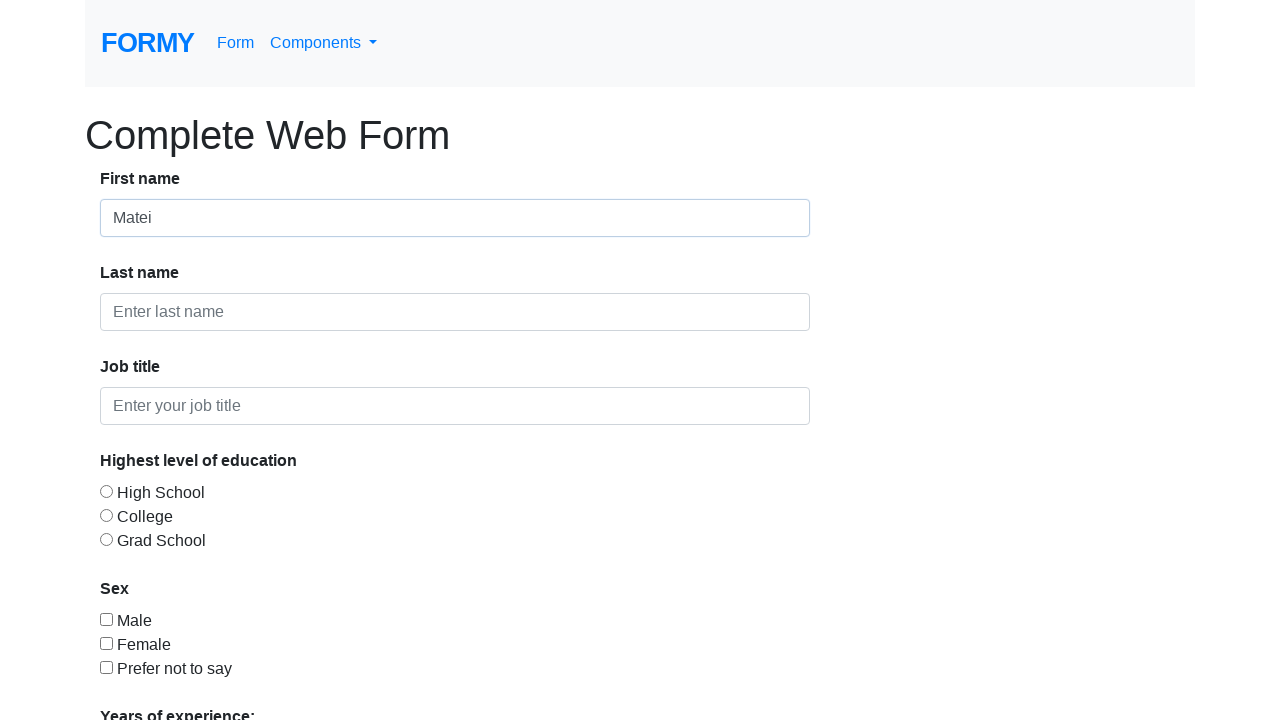

Filled first form control element with 'TEST ALADIN' on .form-control >> nth=0
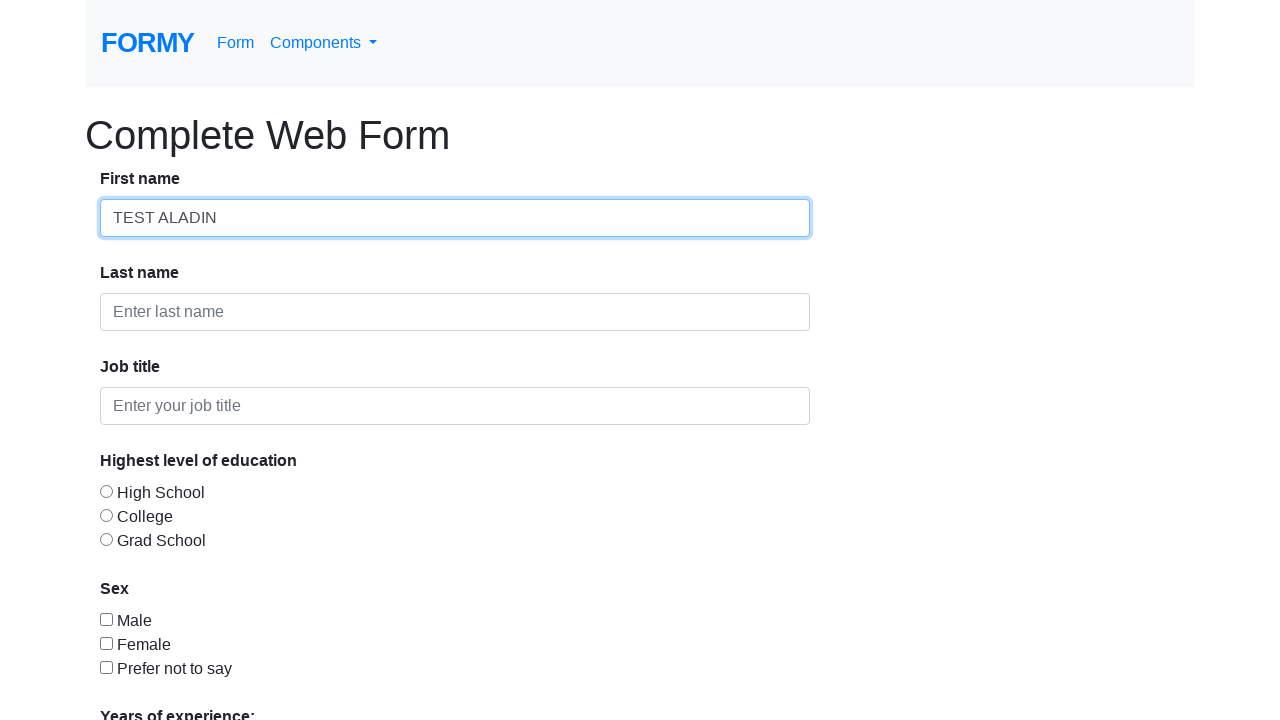

Waited 2 seconds for form processing
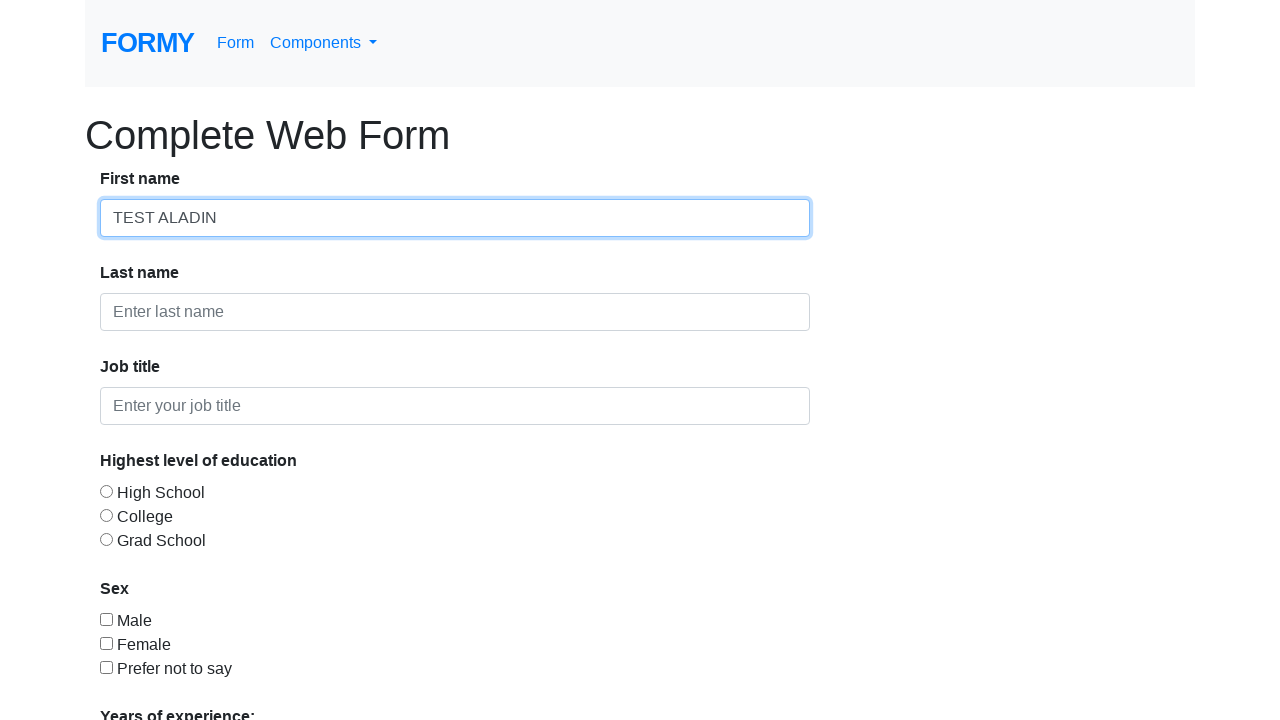

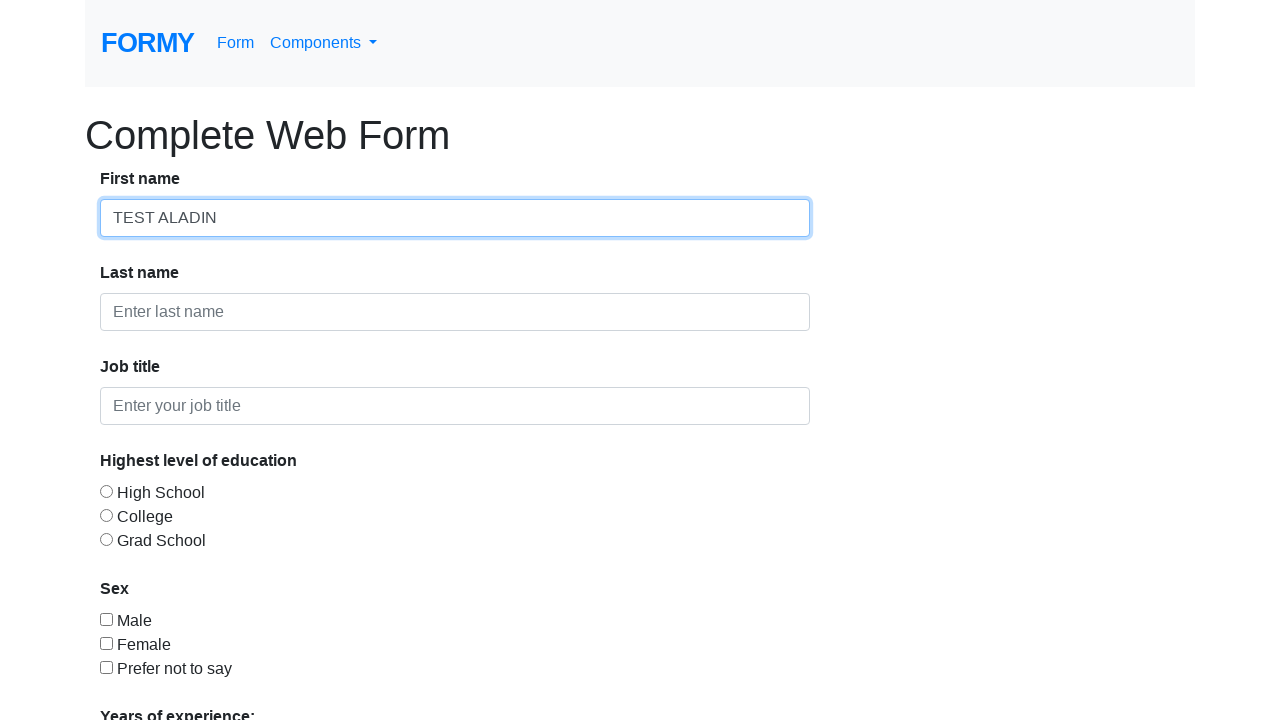